Tests JavaScript confirm dialog by clicking the confirm button, dismissing the alert, and verifying the result text shows "You clicked: Cancel"

Starting URL: https://the-internet.herokuapp.com/javascript_alerts

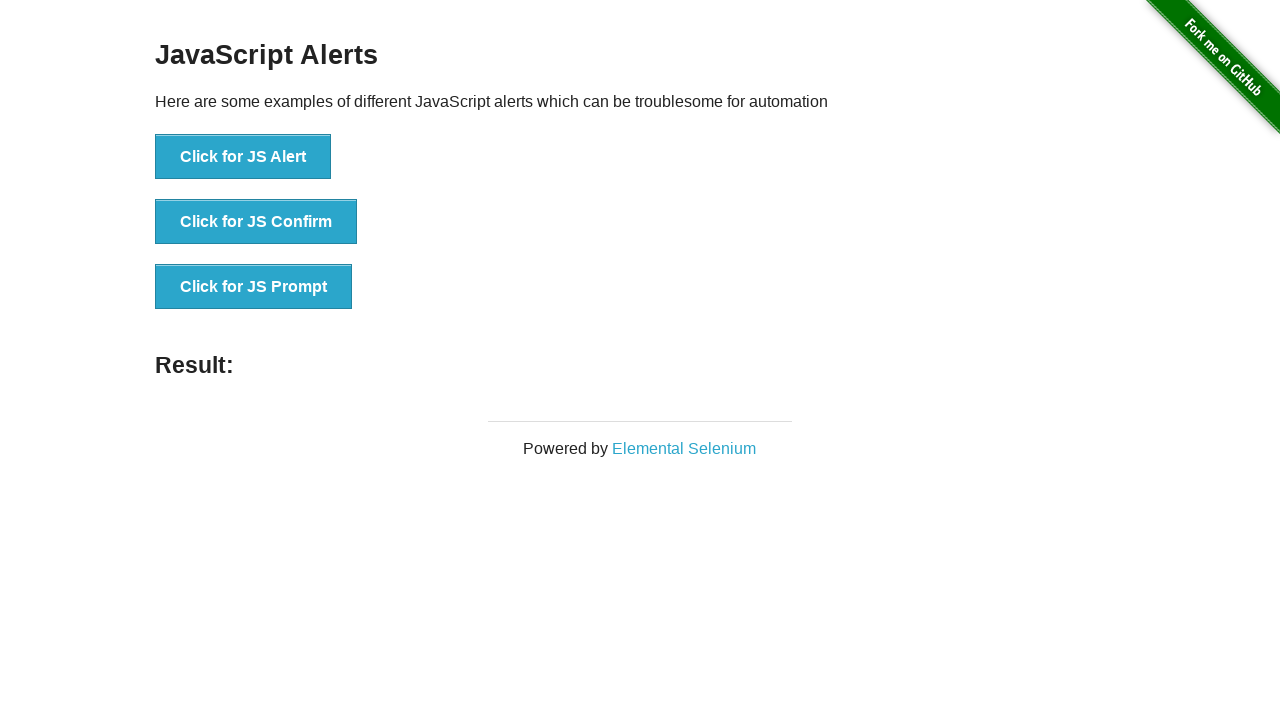

Set up dialog handler to dismiss alerts
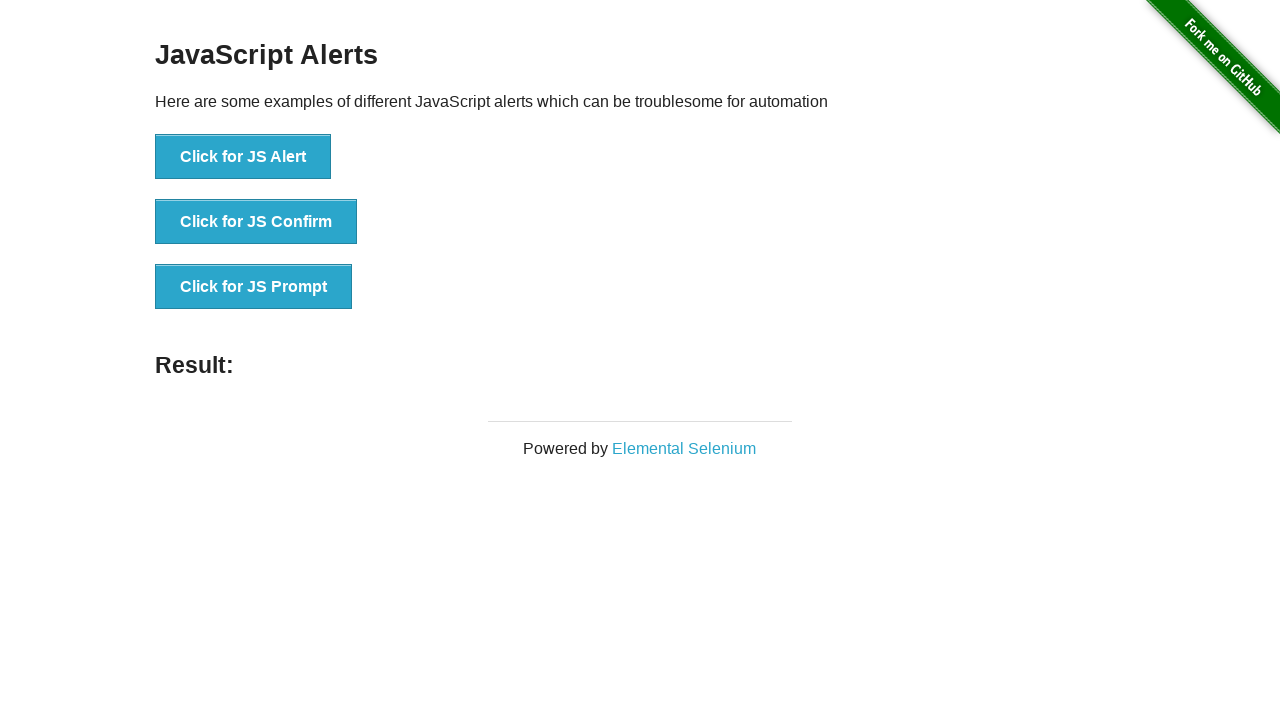

Clicked the JavaScript confirm button at (256, 222) on xpath=//button[@onclick='jsConfirm()']
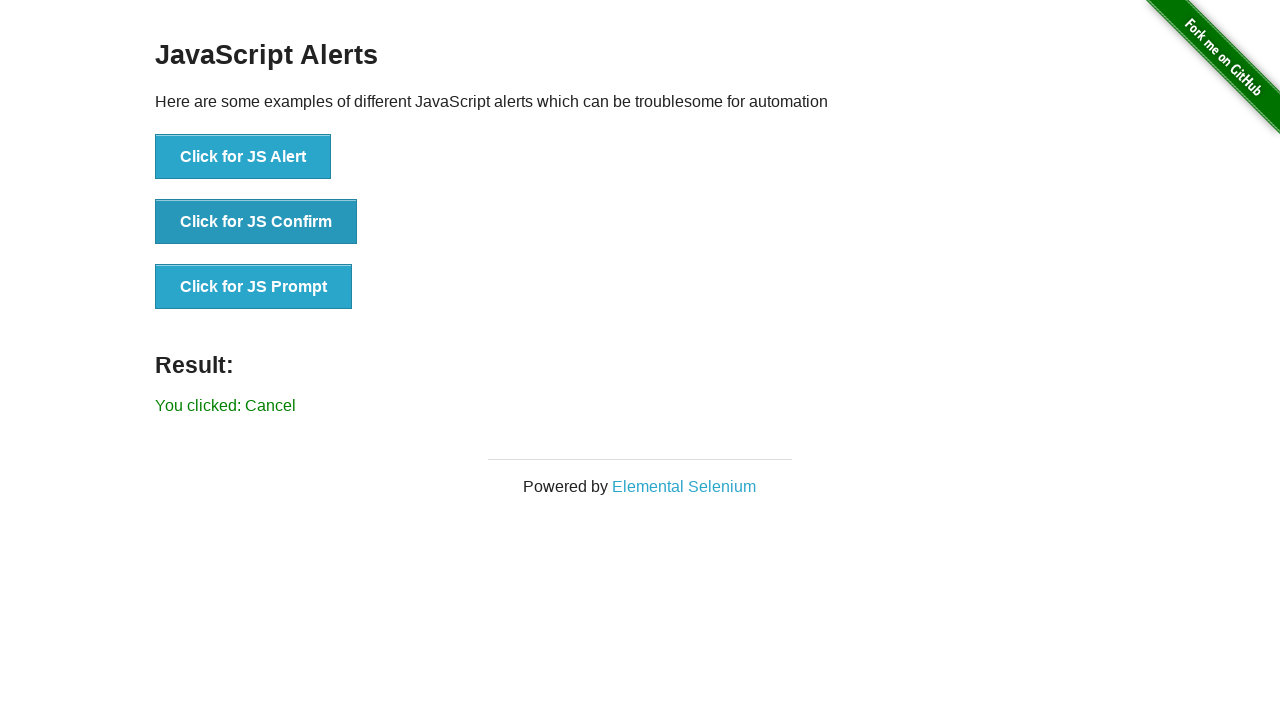

Retrieved result text from page
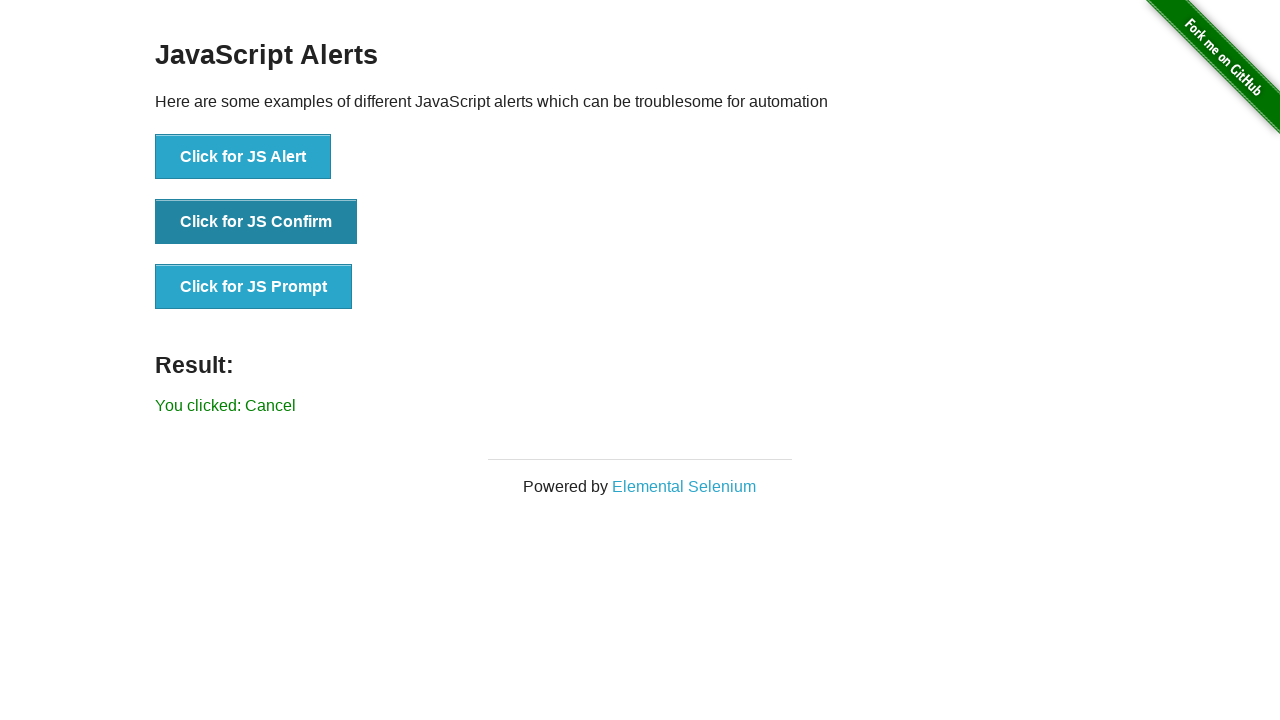

Verified result text shows 'You clicked: Cancel'
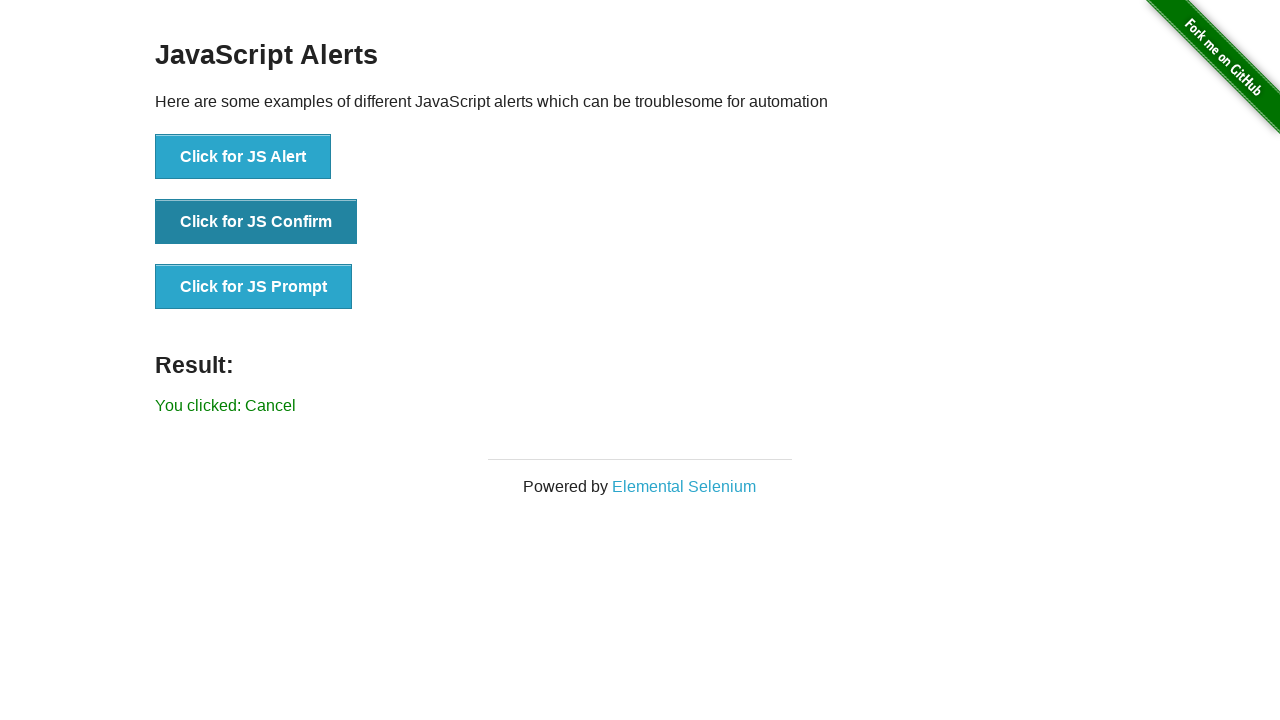

Printed validation message for JSCONFIRM test
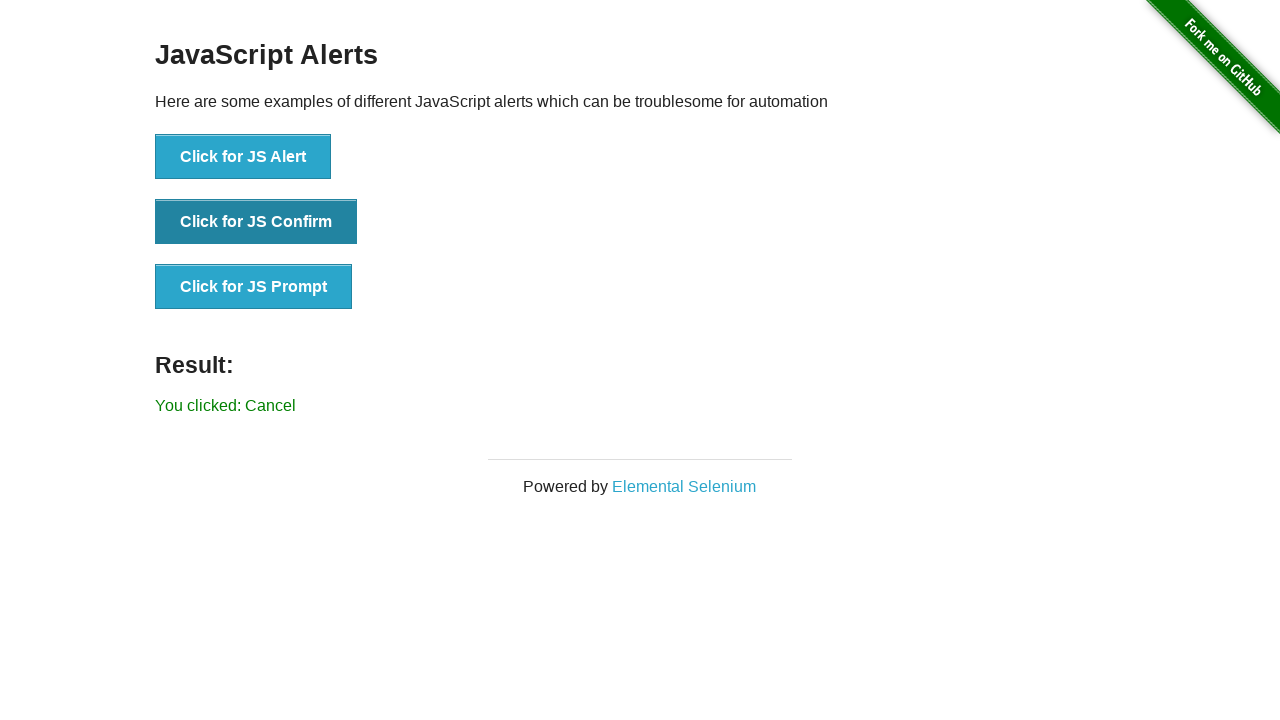

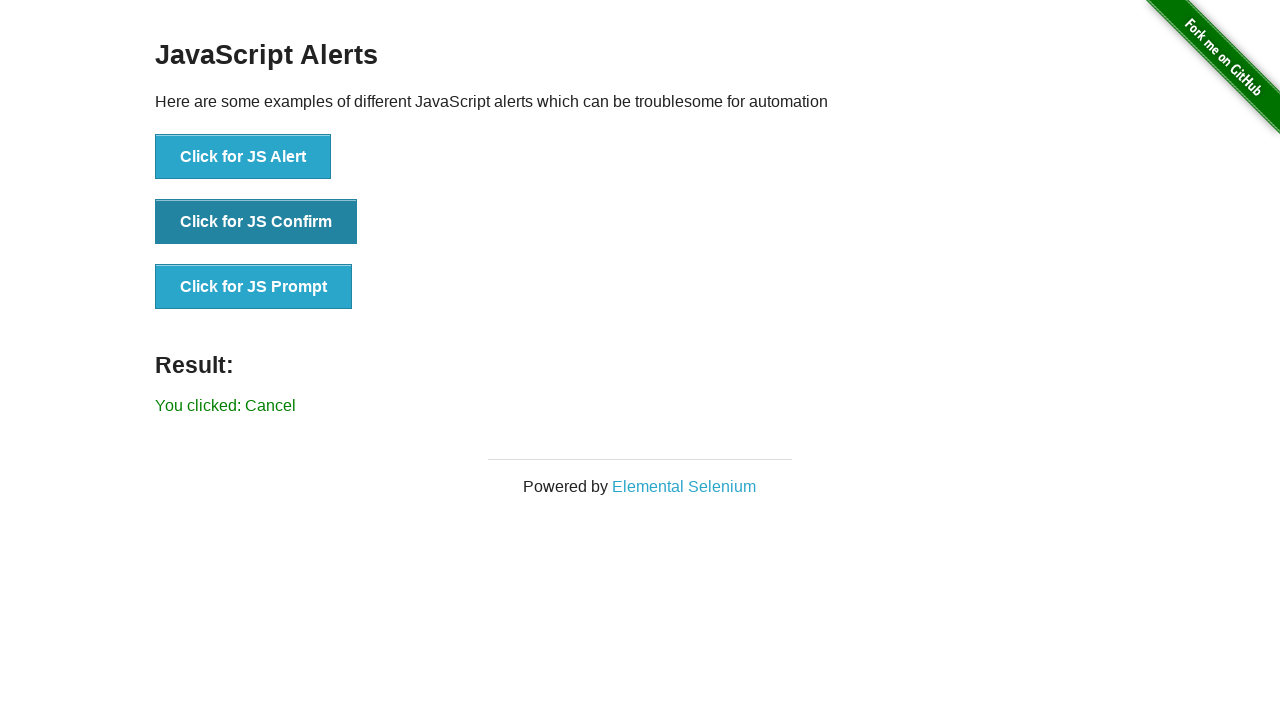